Tests a jQuery combo tree dropdown component by clicking on the input box to open the dropdown menu

Starting URL: https://www.jqueryscript.net/demo/Drop-Down-Combo-Tree/

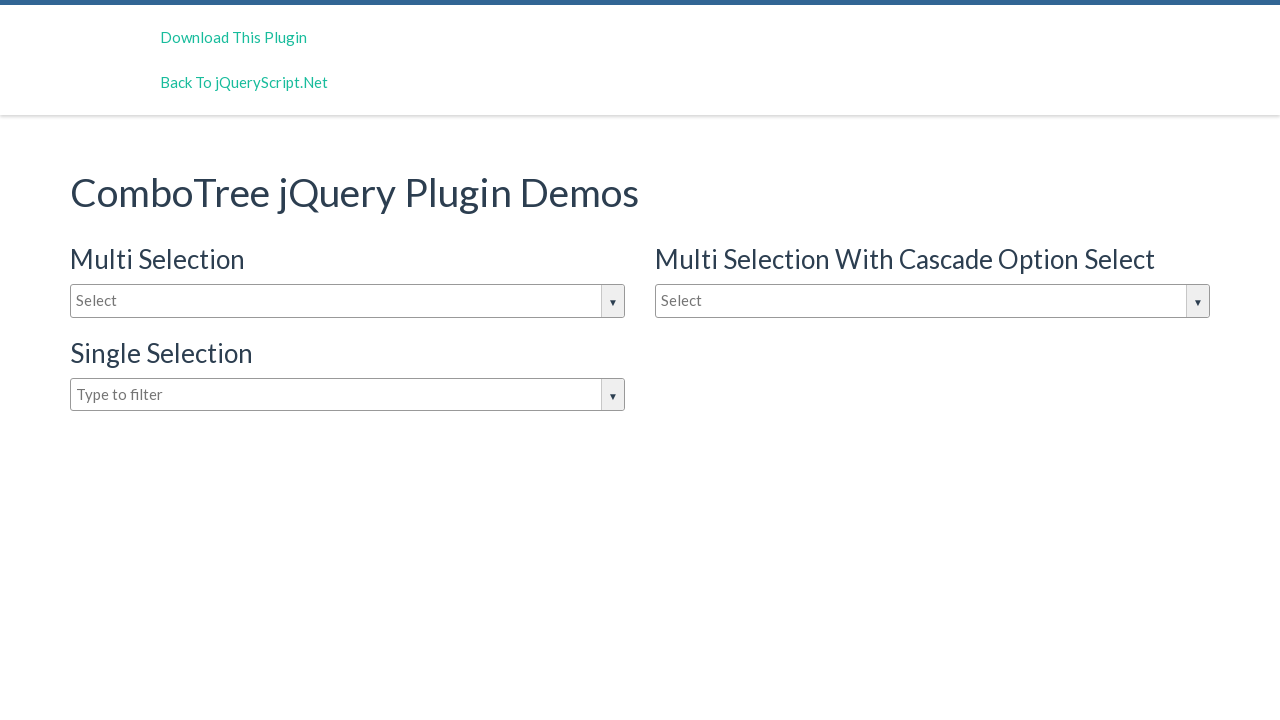

Clicked on the dropdown input box to open the combo tree at (348, 301) on #justAnInputBox
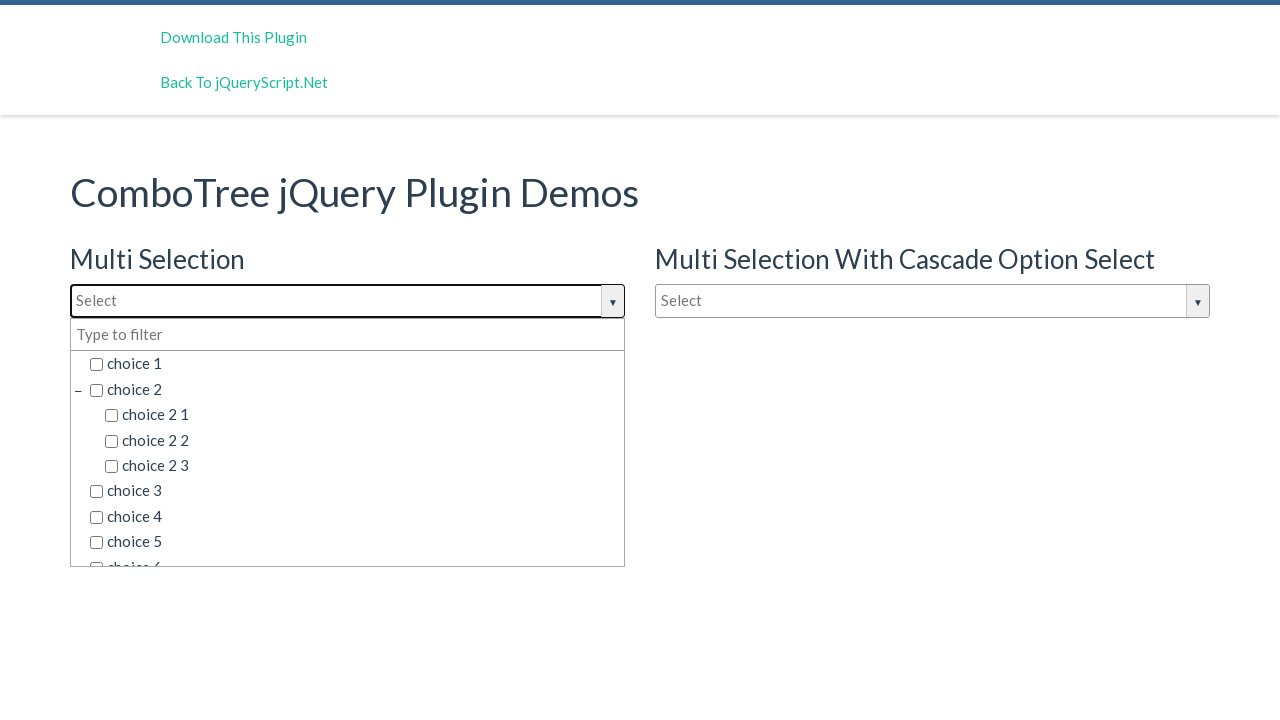

Dropdown menu opened and combo tree items loaded
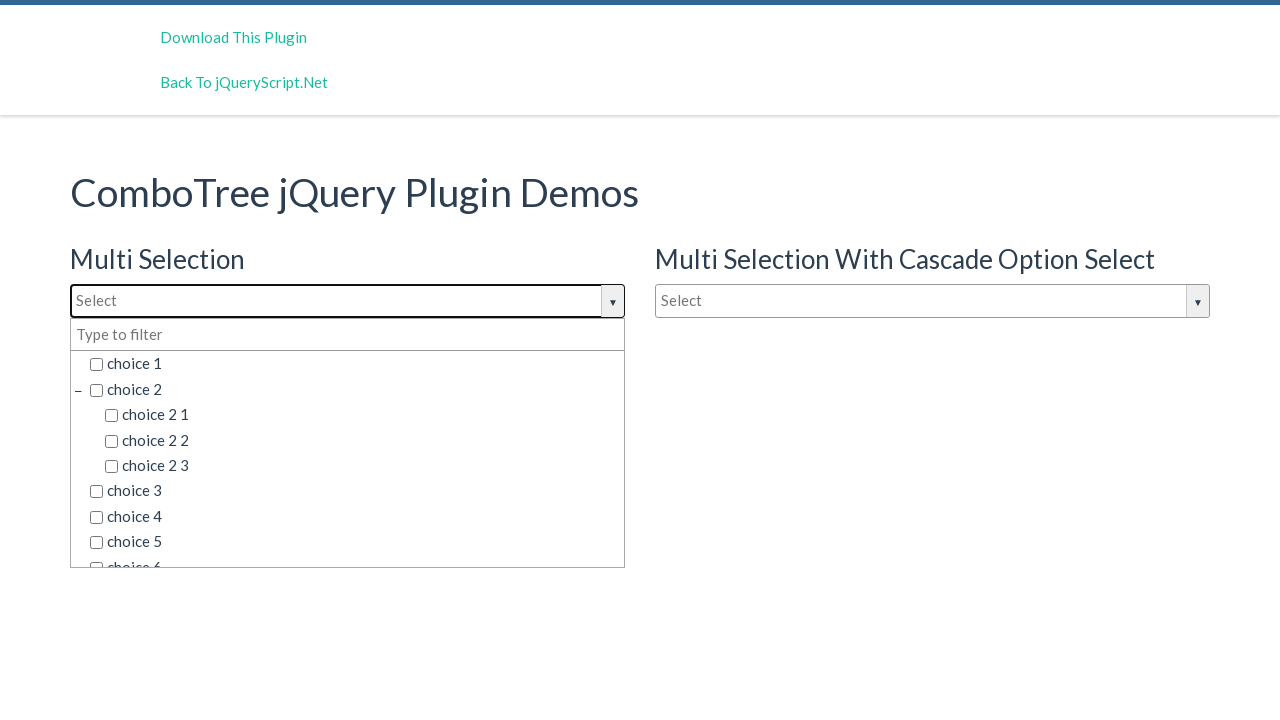

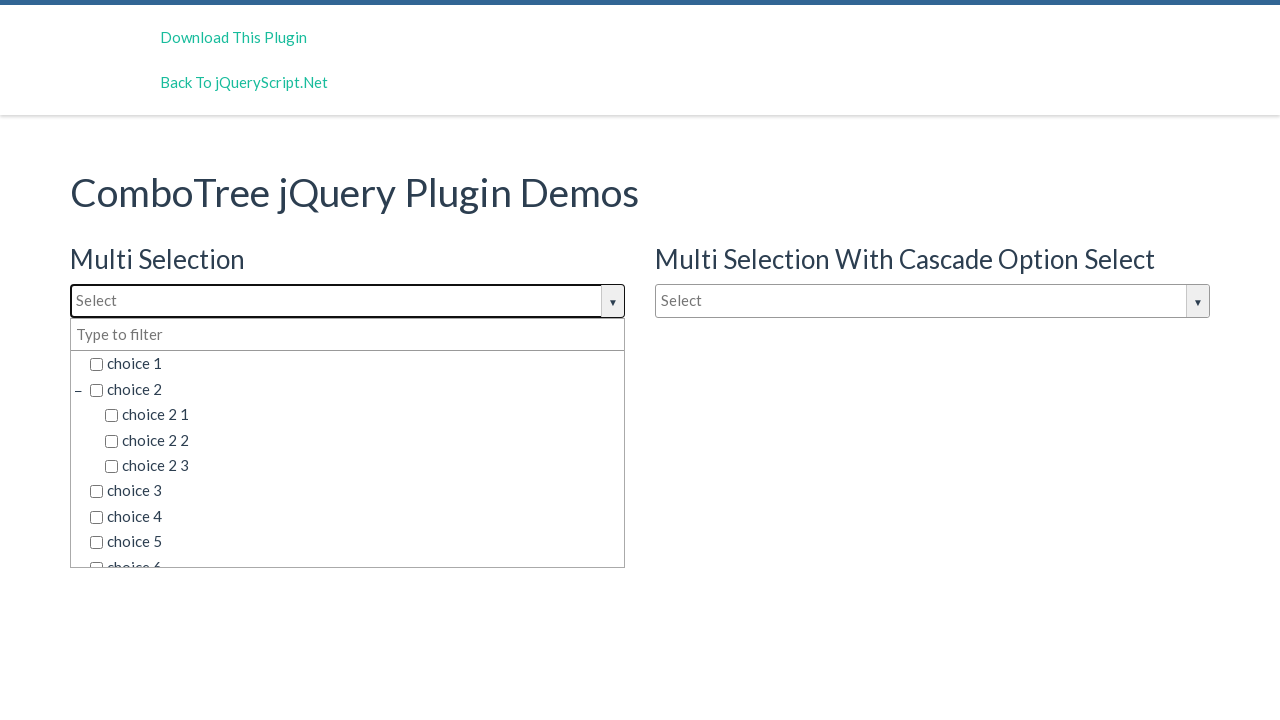